Tests interaction with elements inside iframes by clicking a submit button within an iframe and retrieving text from another iframe

Starting URL: https://tech-training-qacircle.github.io/locator-practice/src/locatorPractice.html

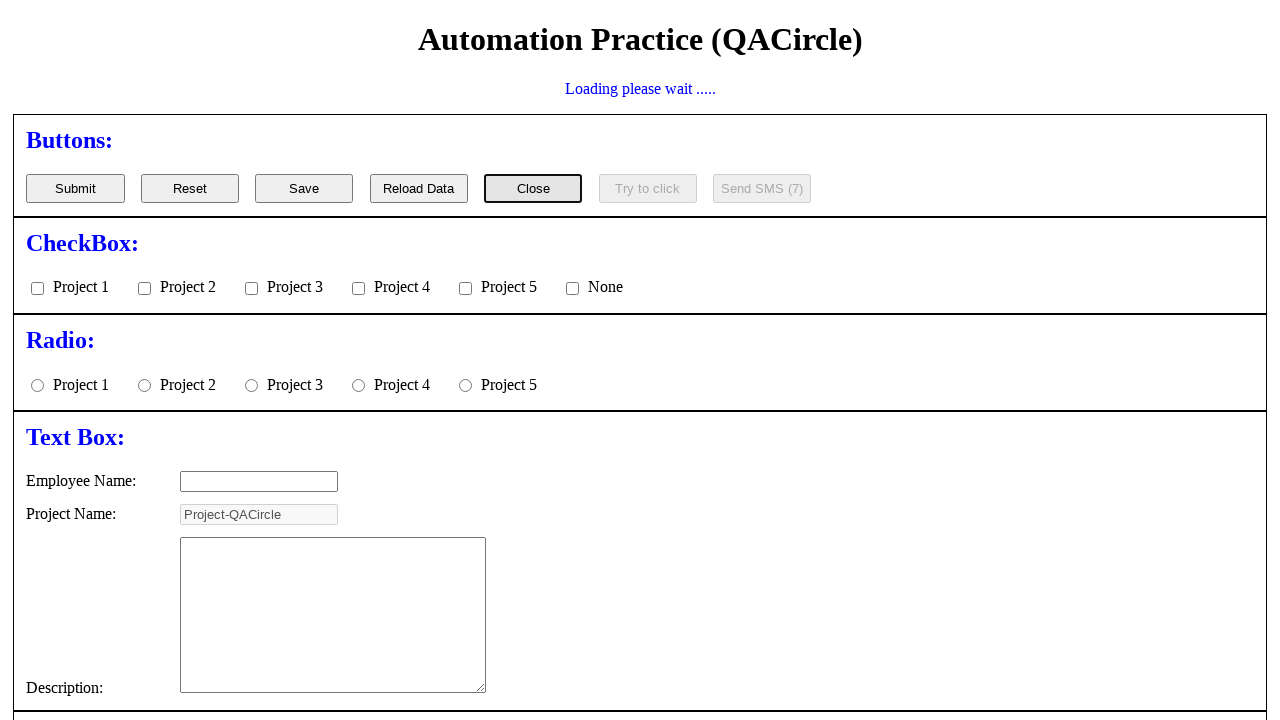

Located iframe with name 'test-iframe'
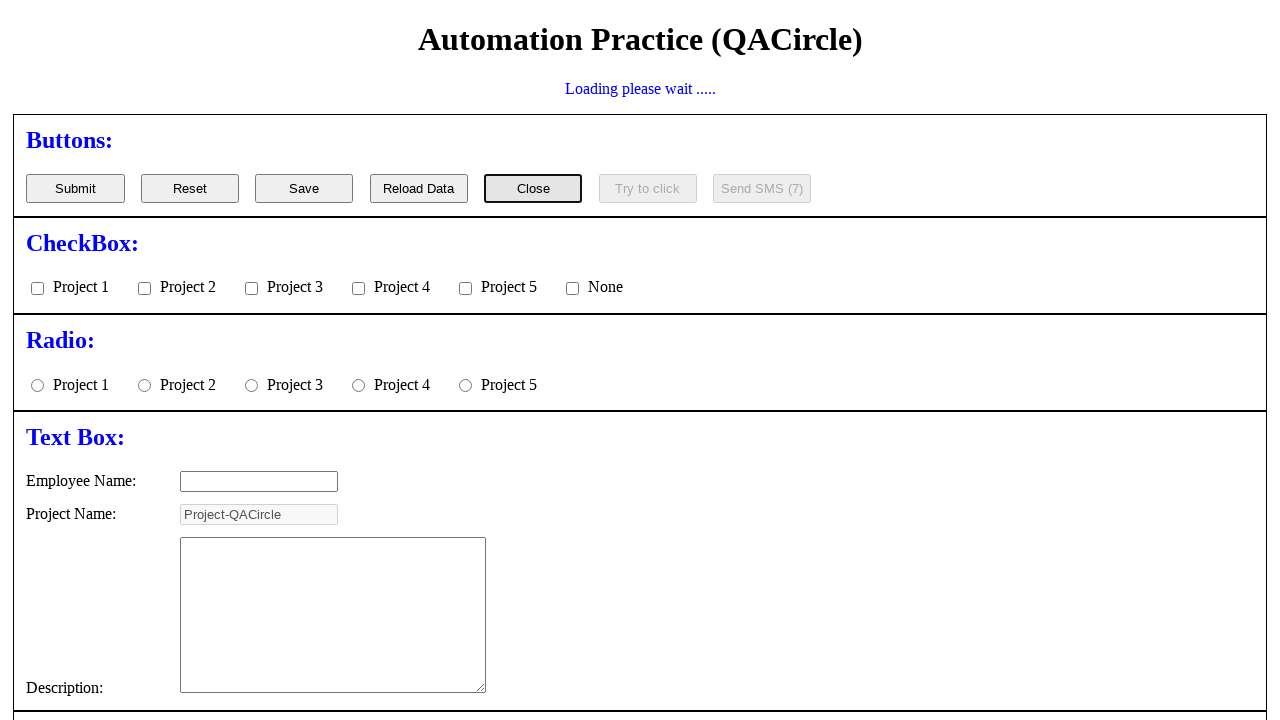

Clicked submit button within iframe at (178, 360) on iframe[name='test-iframe'] >> internal:control=enter-frame >> button[name='frame
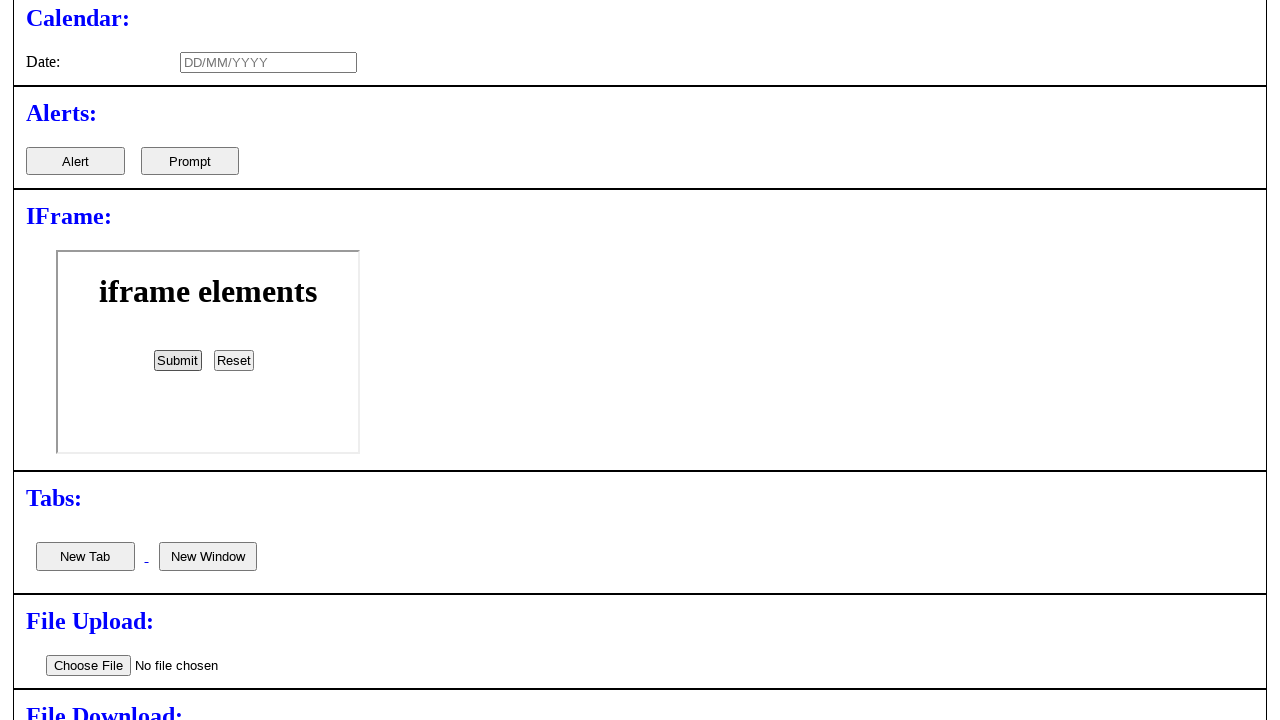

Set up dialog handler to accept alerts
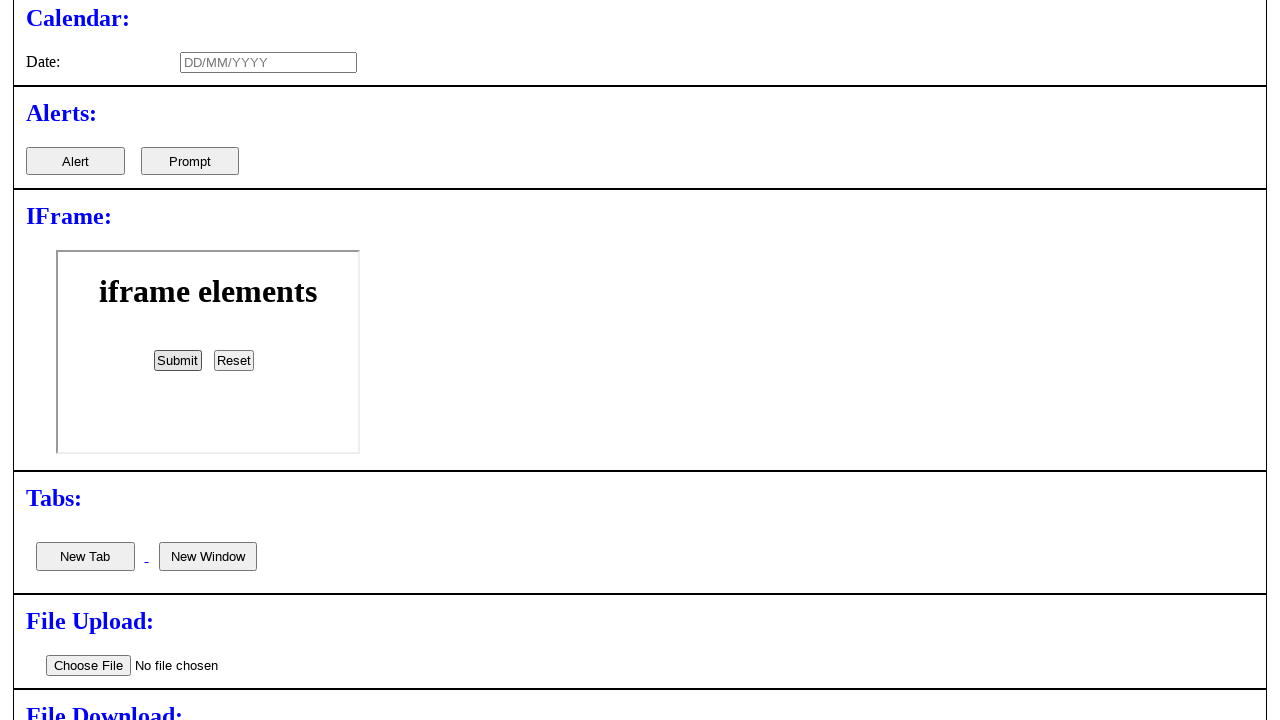

Located iframe with src 'menu.html'
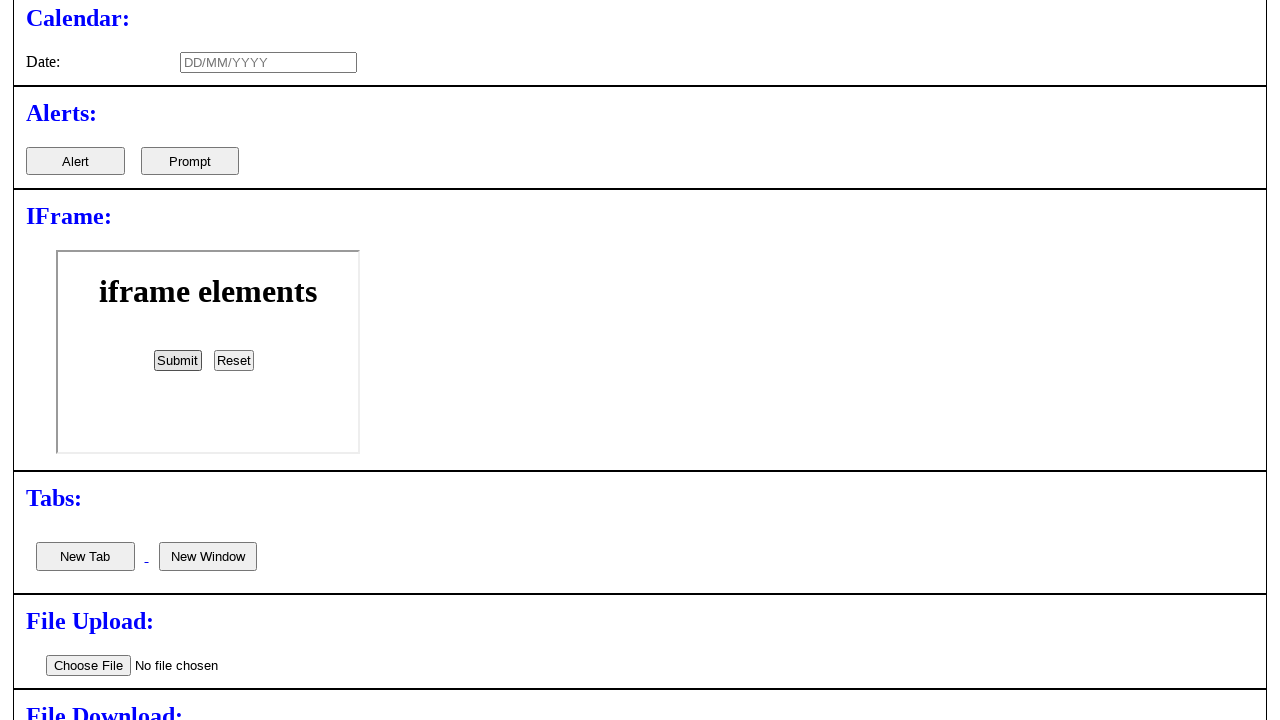

Retrieved text content from menu list item
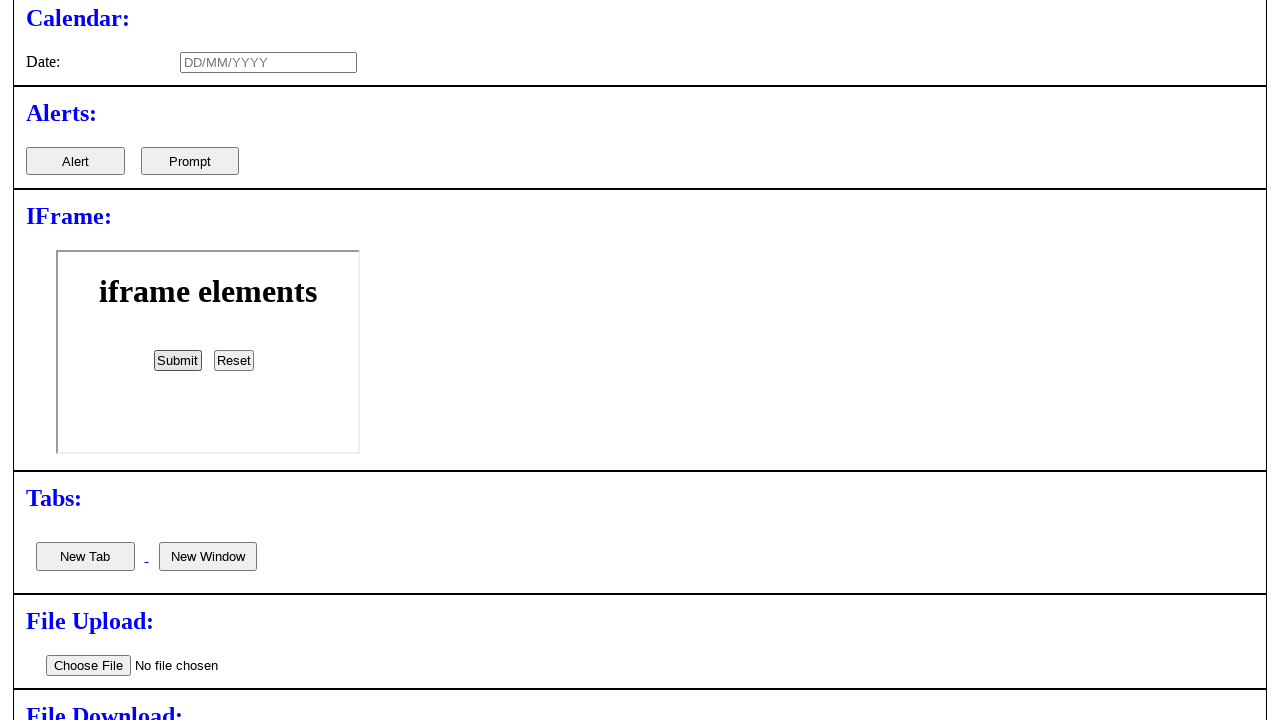

Printed books text to console
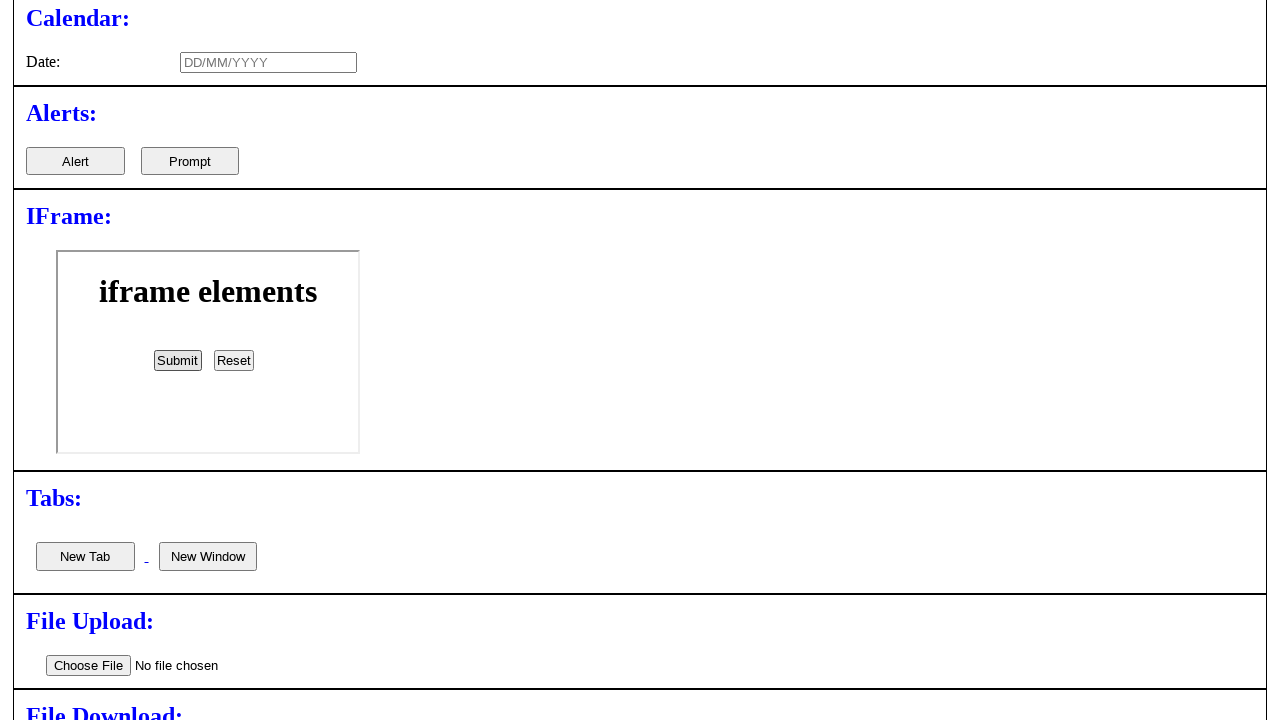

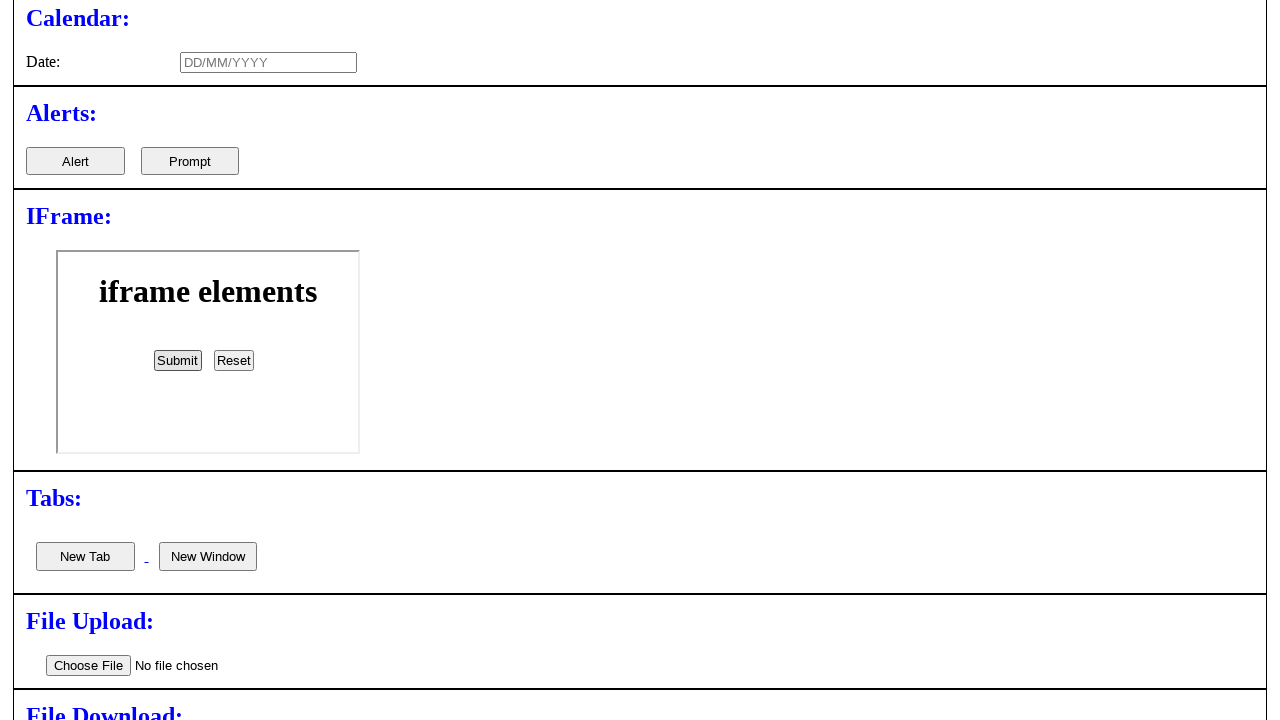